Tests dropdown navigation on Bonigarcia website by clicking a dropdown menu and verifying menu items

Starting URL: https://bonigarcia.dev/selenium-webdriver-java/index.html

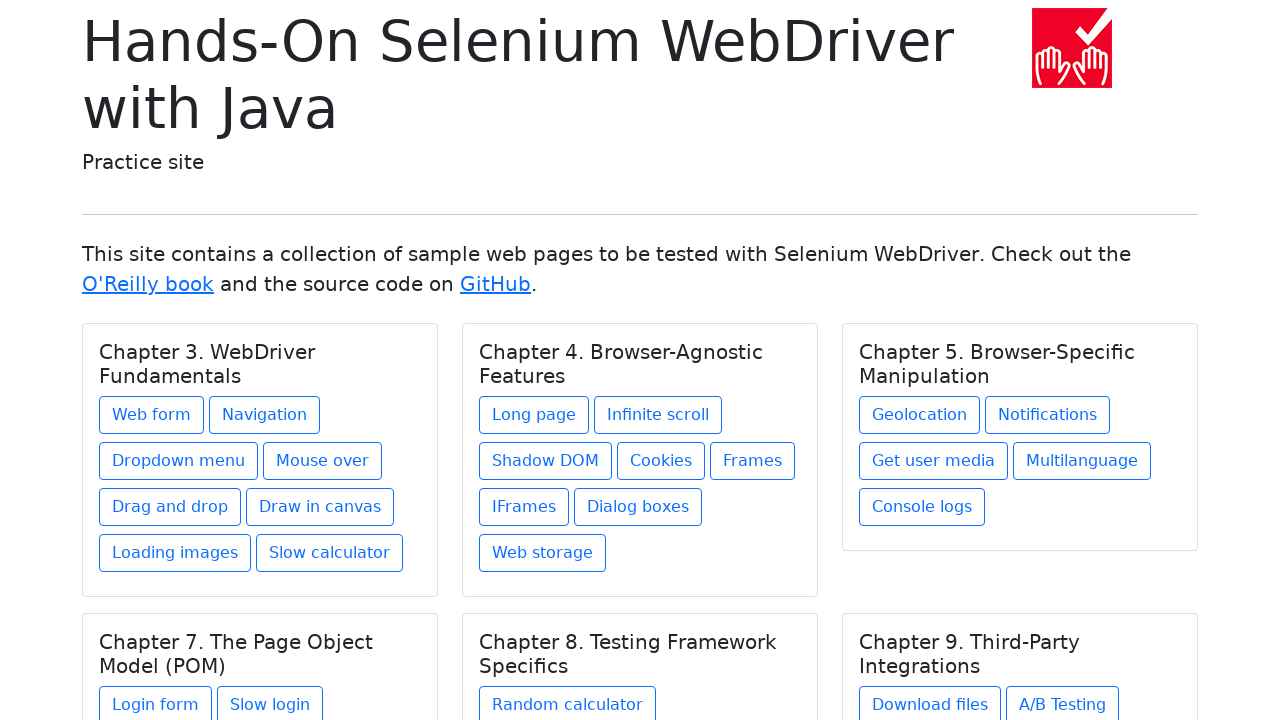

Clicked dropdown link in navigation at (178, 461) on xpath=//div[1]/div/div/a[3]
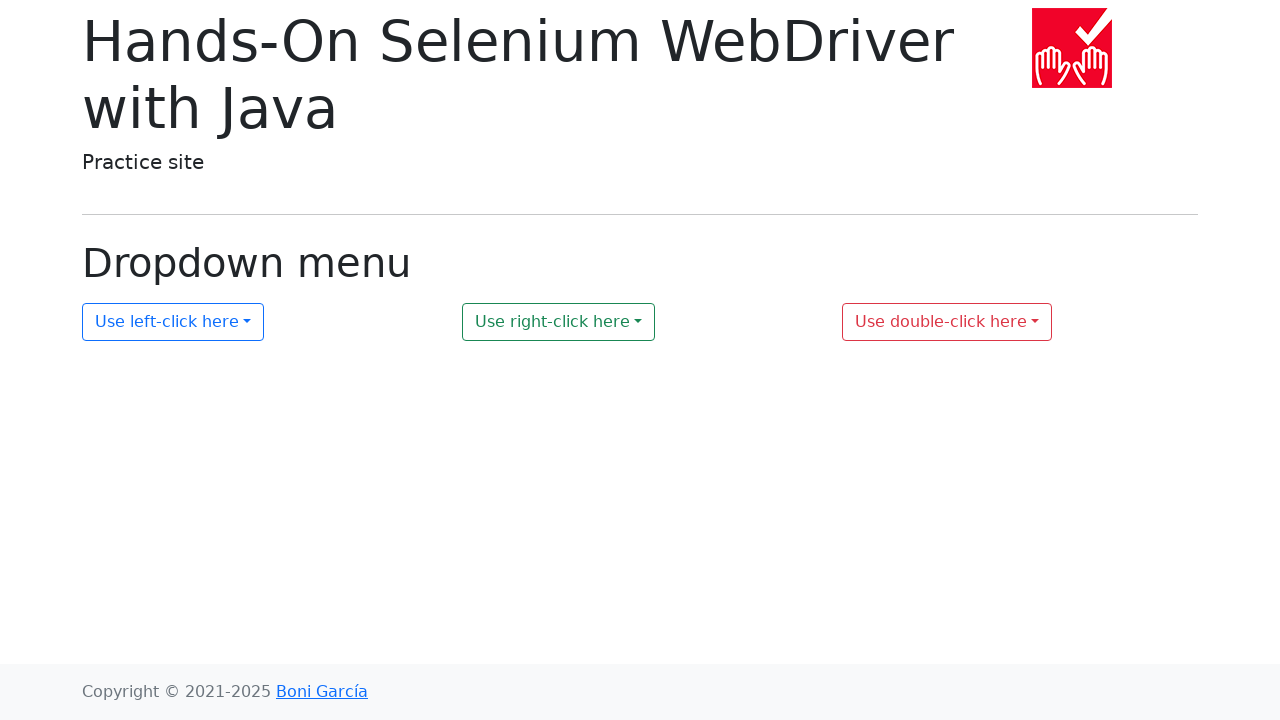

Waited 500ms for page to stabilize
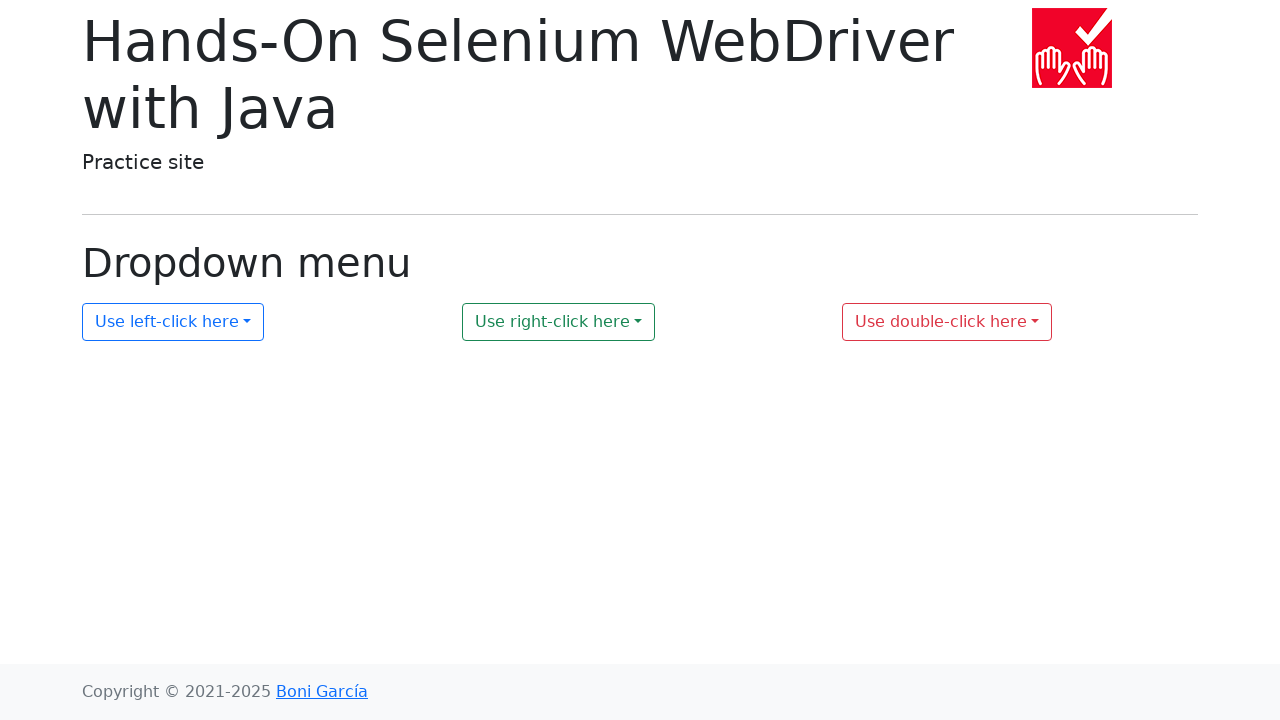

Clicked dropdown menu button at (173, 322) on #my-dropdown-1
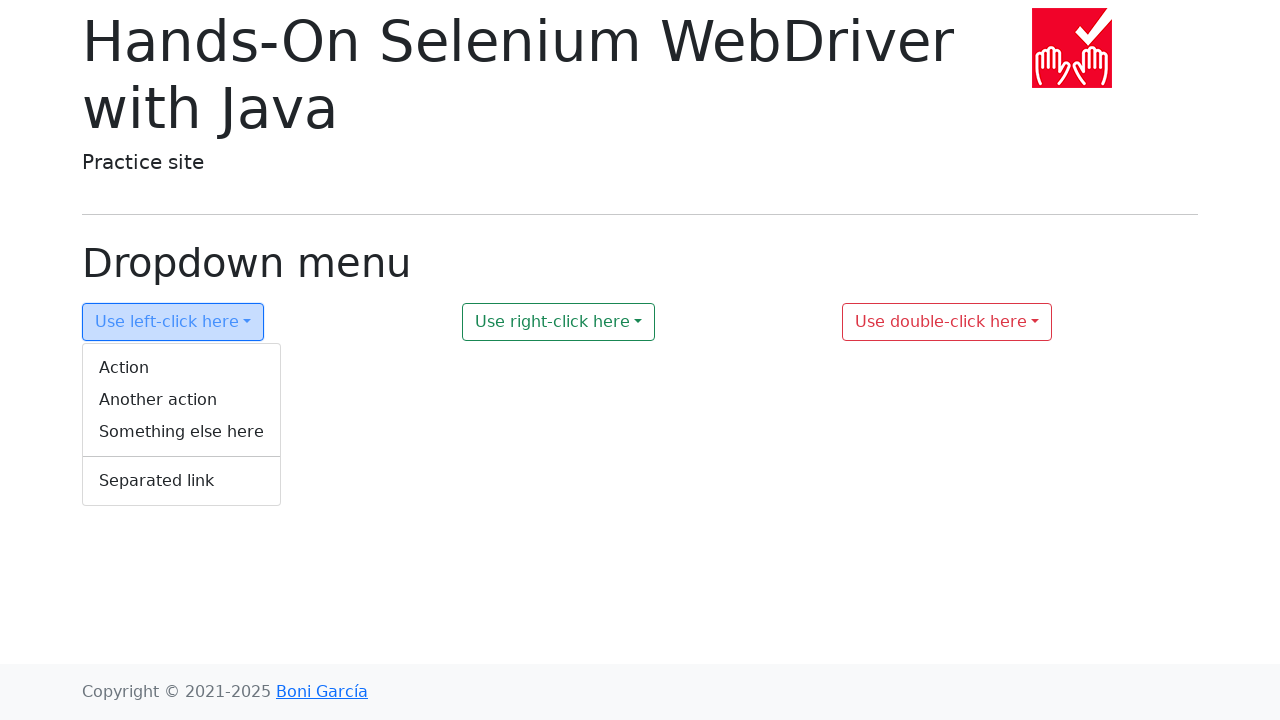

Dropdown menu item appeared
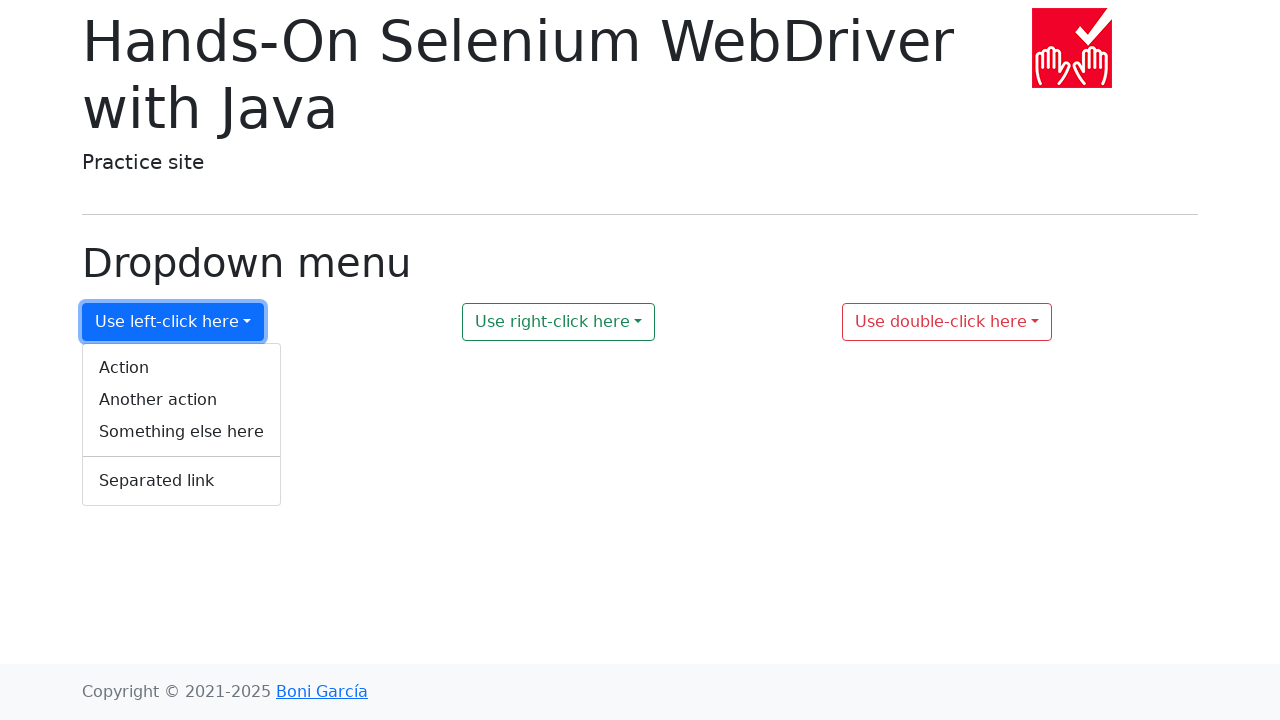

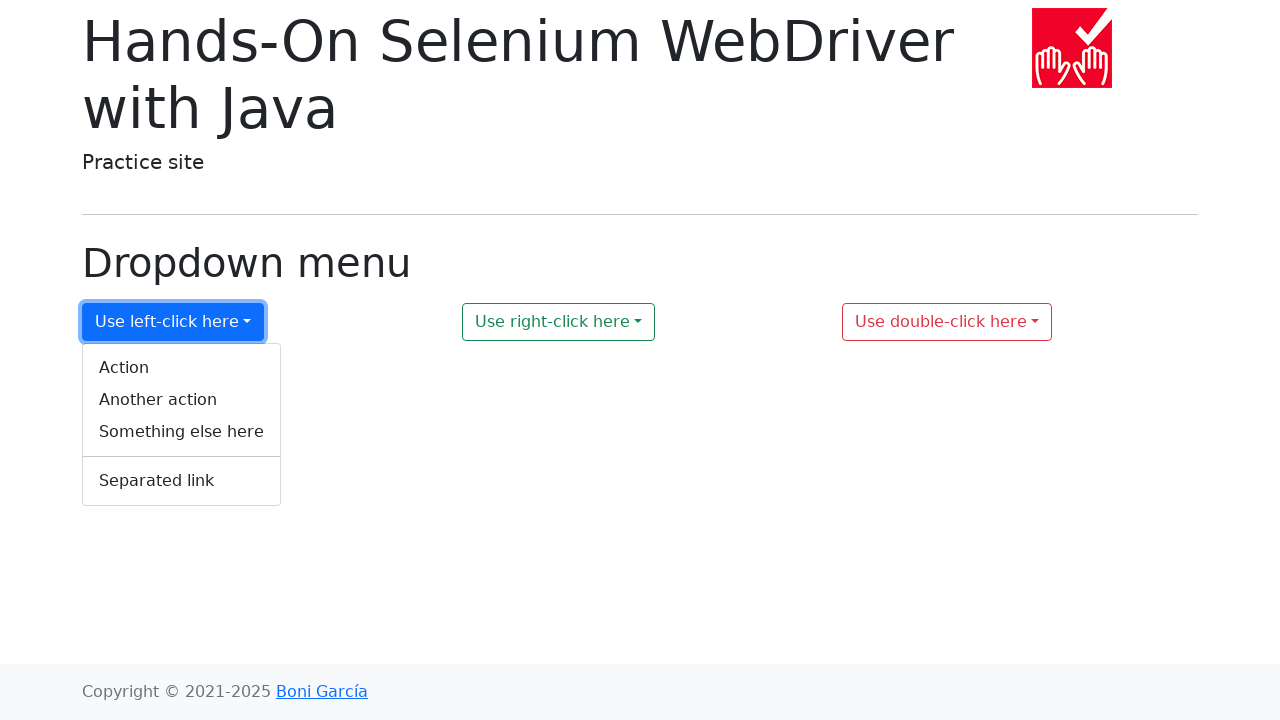